Navigates to a demo table page and interacts with a table containing employee department data

Starting URL: http://automationbykrishna.com

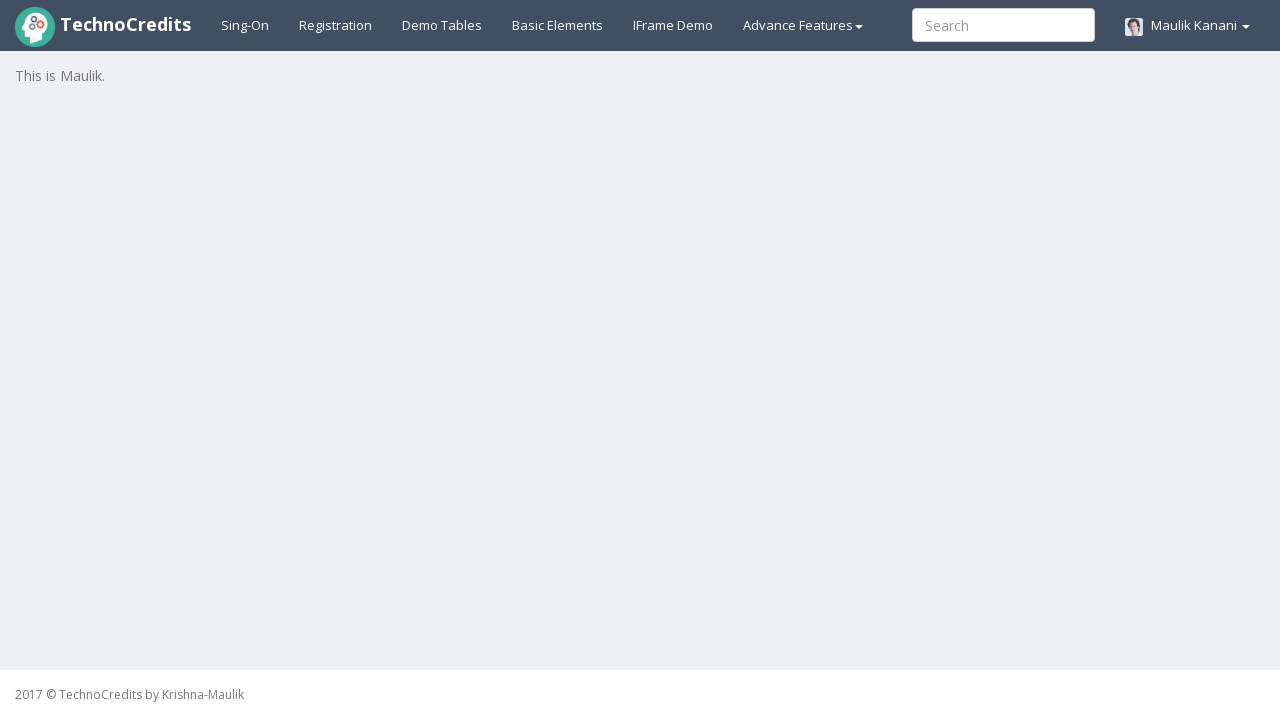

Clicked on Demo Tables link to navigate to table page at (442, 25) on a:text('Demo Tables')
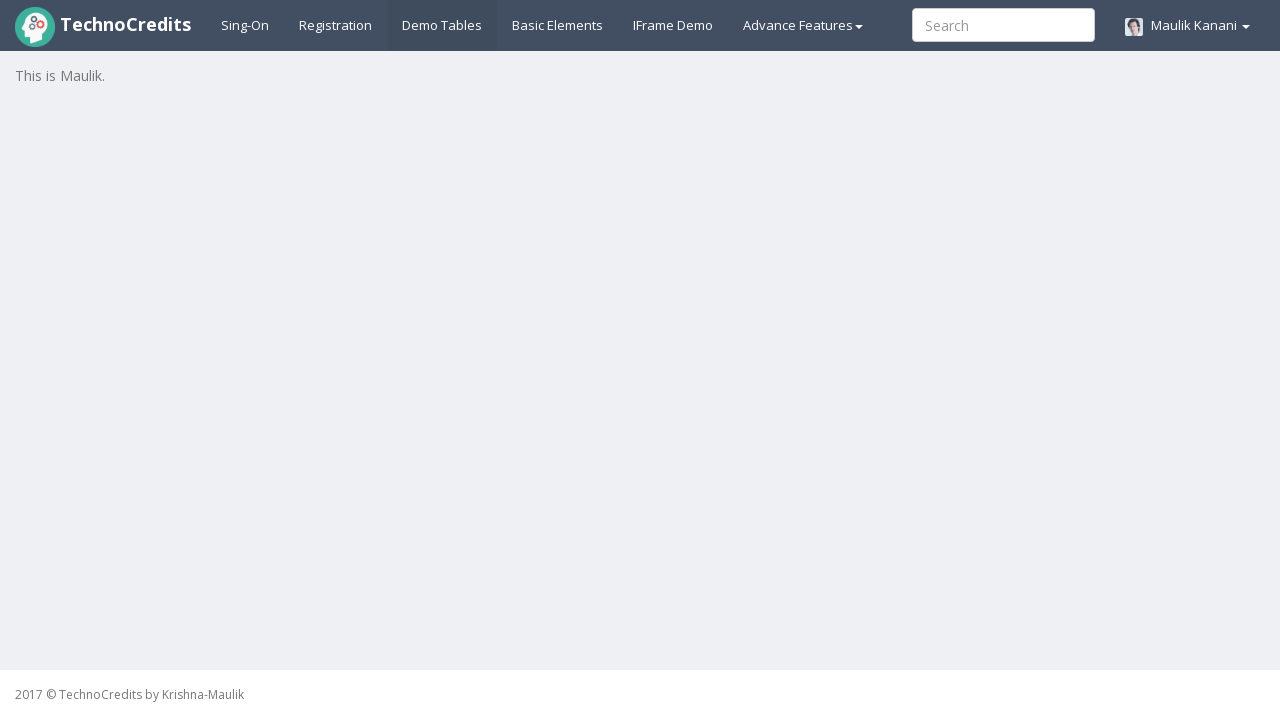

Employee department table loaded and visible
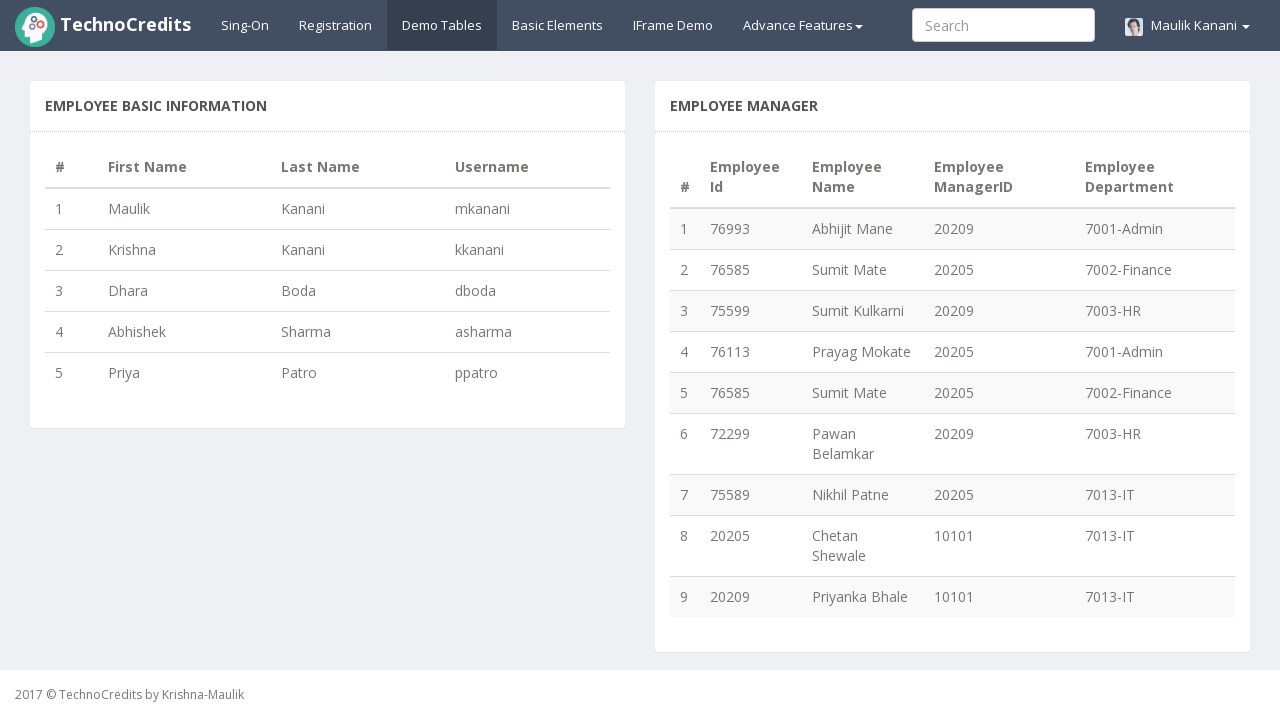

Retrieved all 9 rows from employee department table
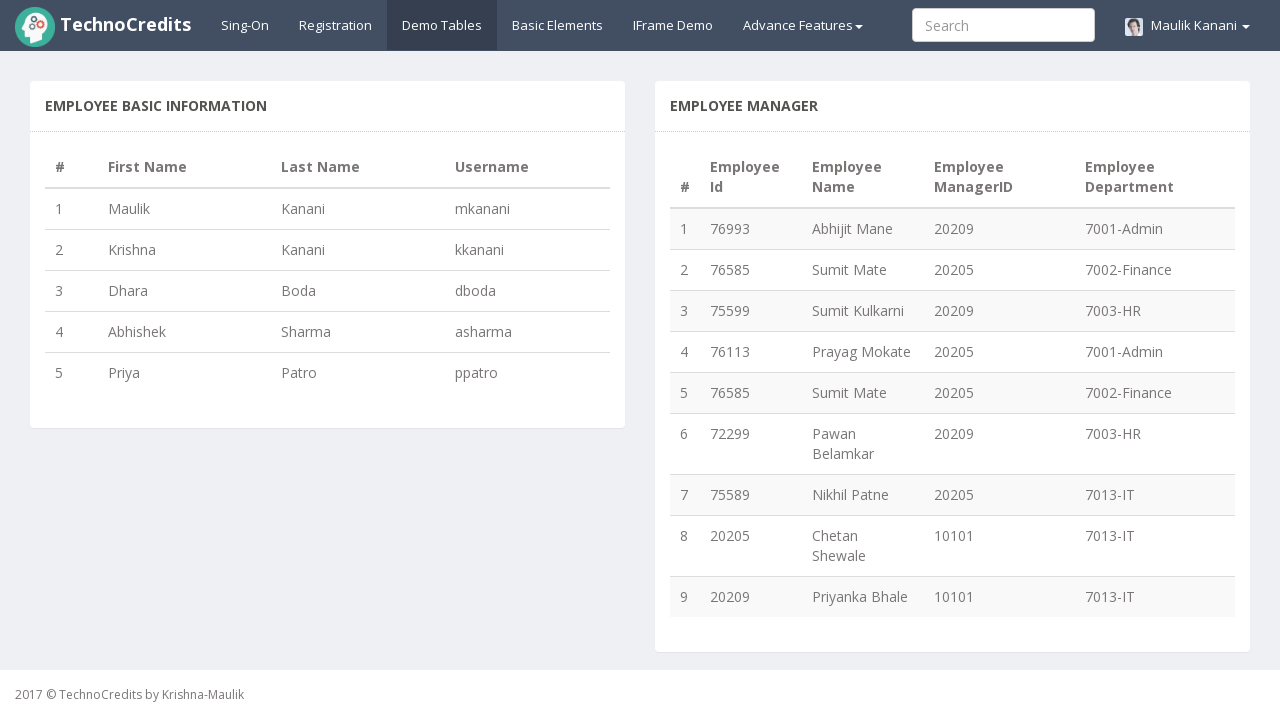

Verified department data in row 1 is present
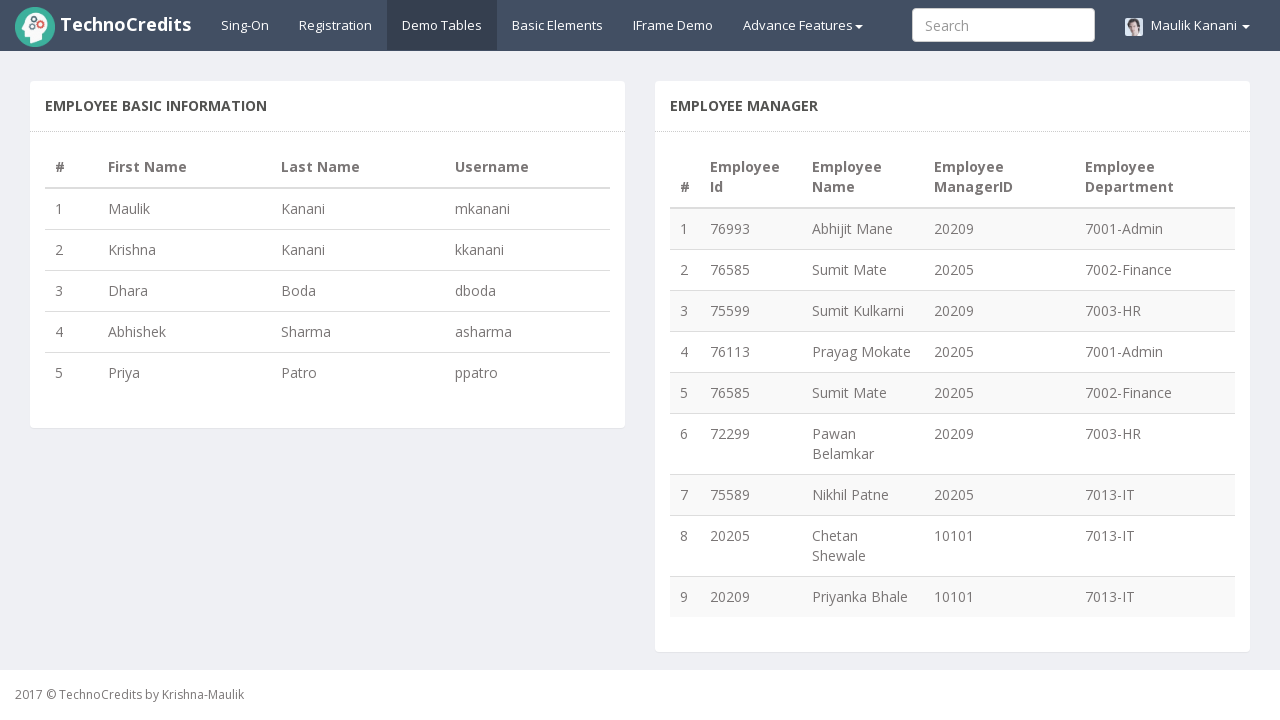

Verified department data in row 2 is present
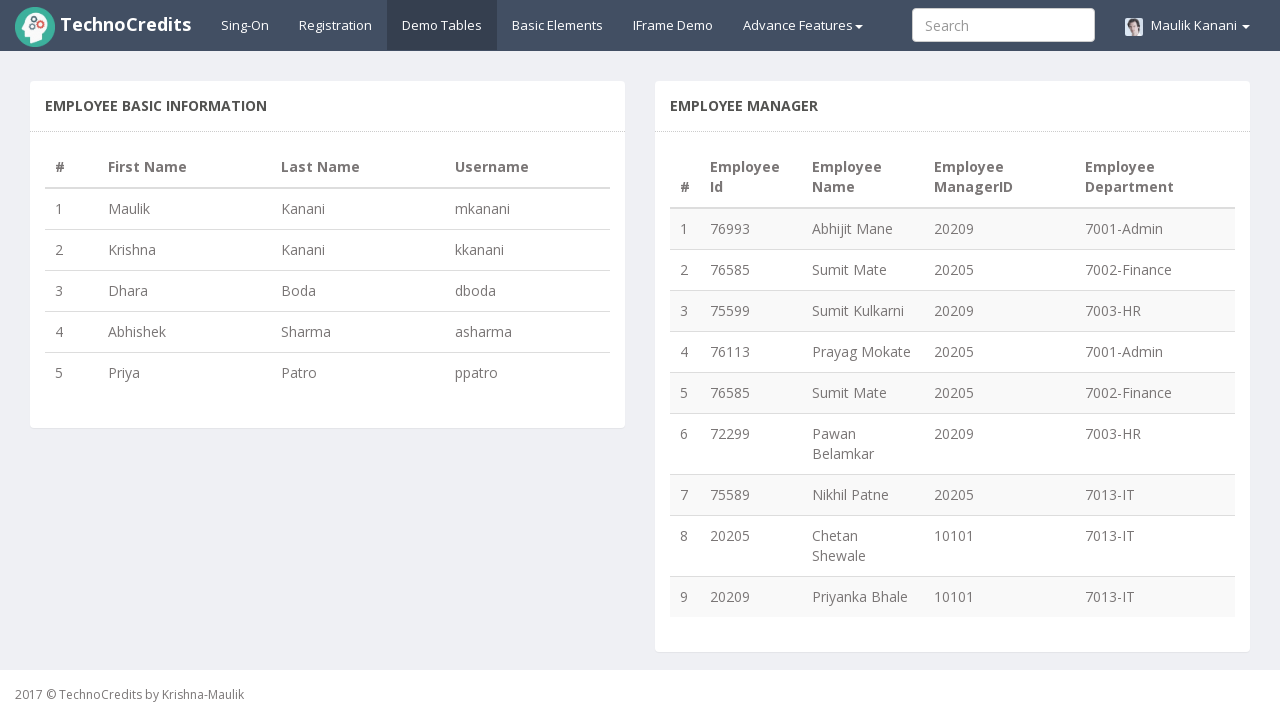

Verified department data in row 3 is present
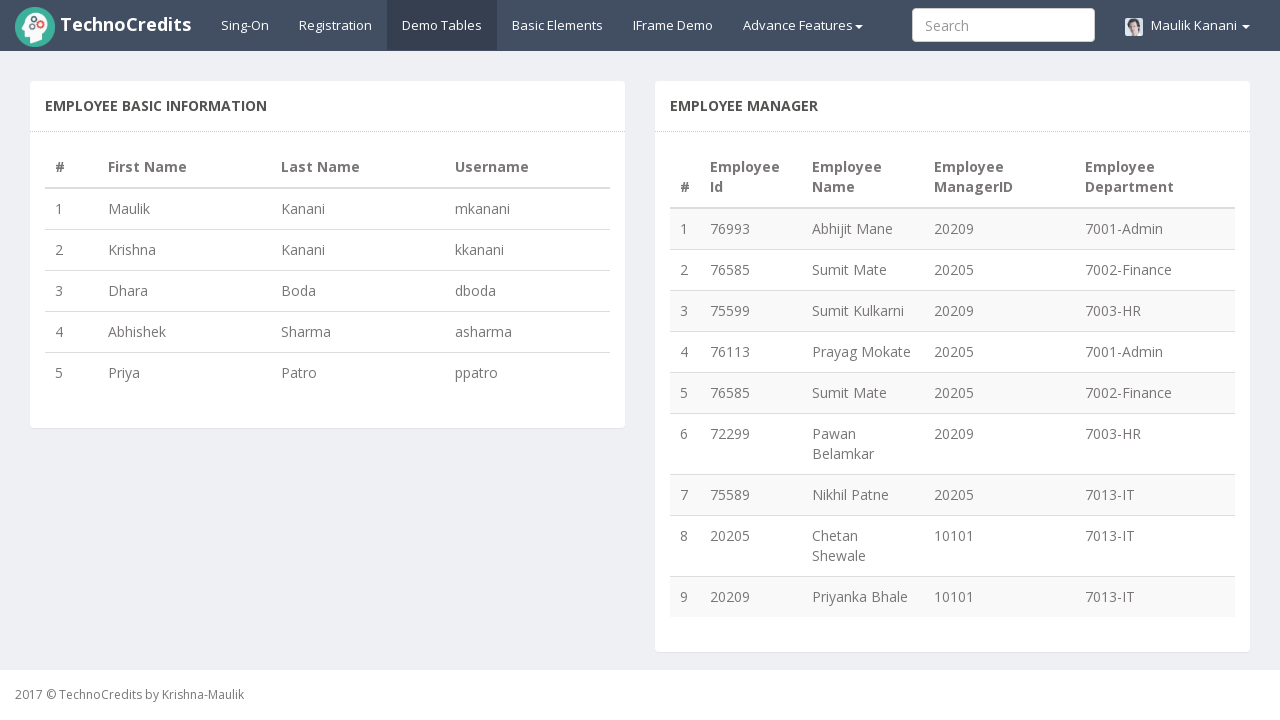

Verified department data in row 4 is present
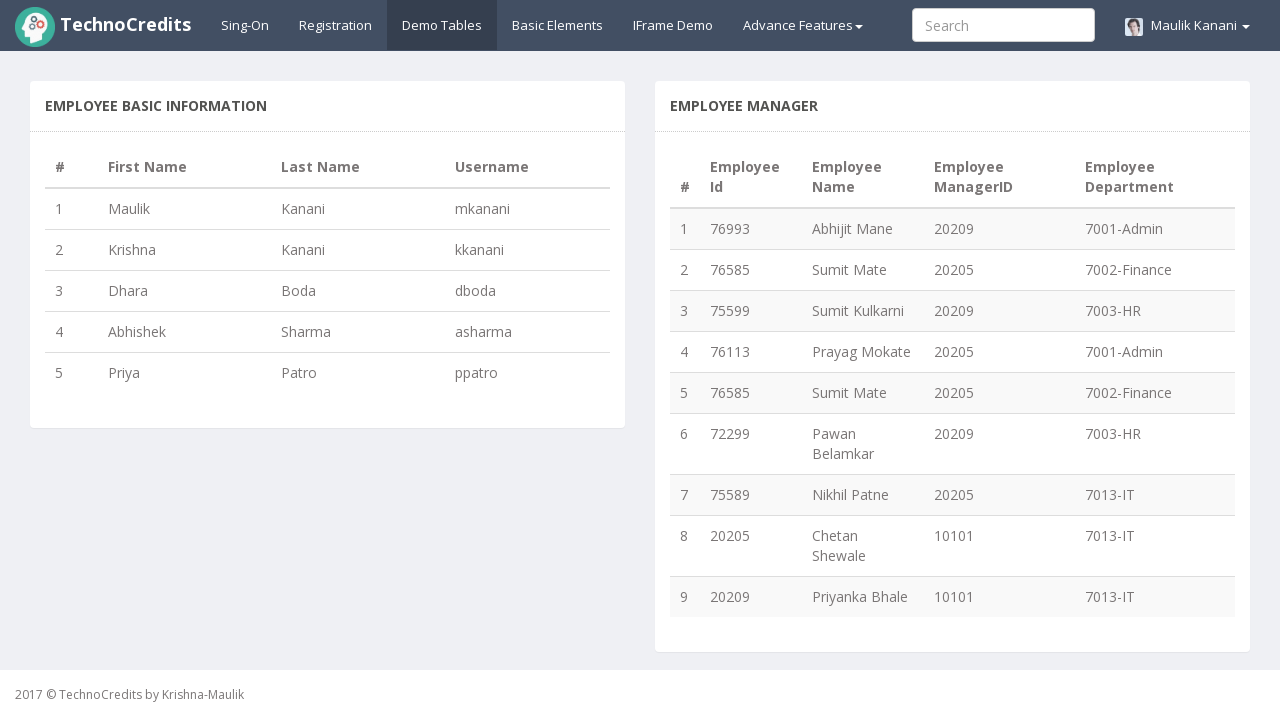

Verified department data in row 5 is present
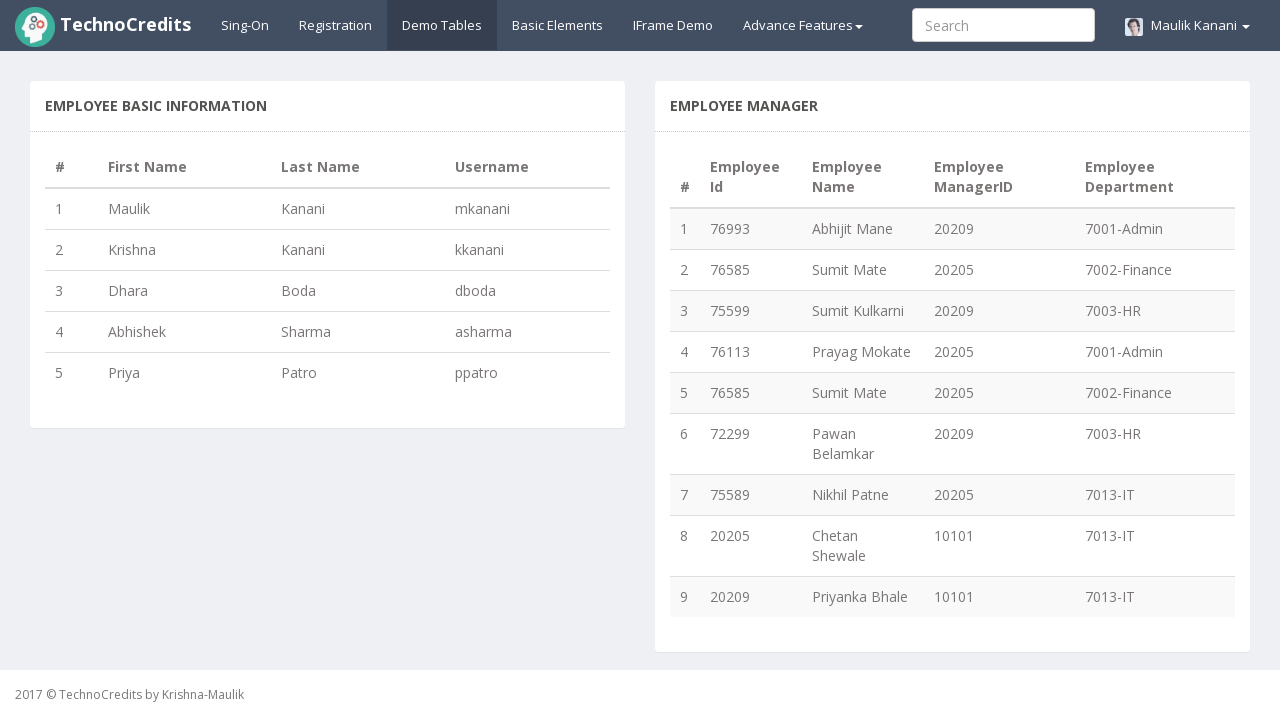

Verified department data in row 6 is present
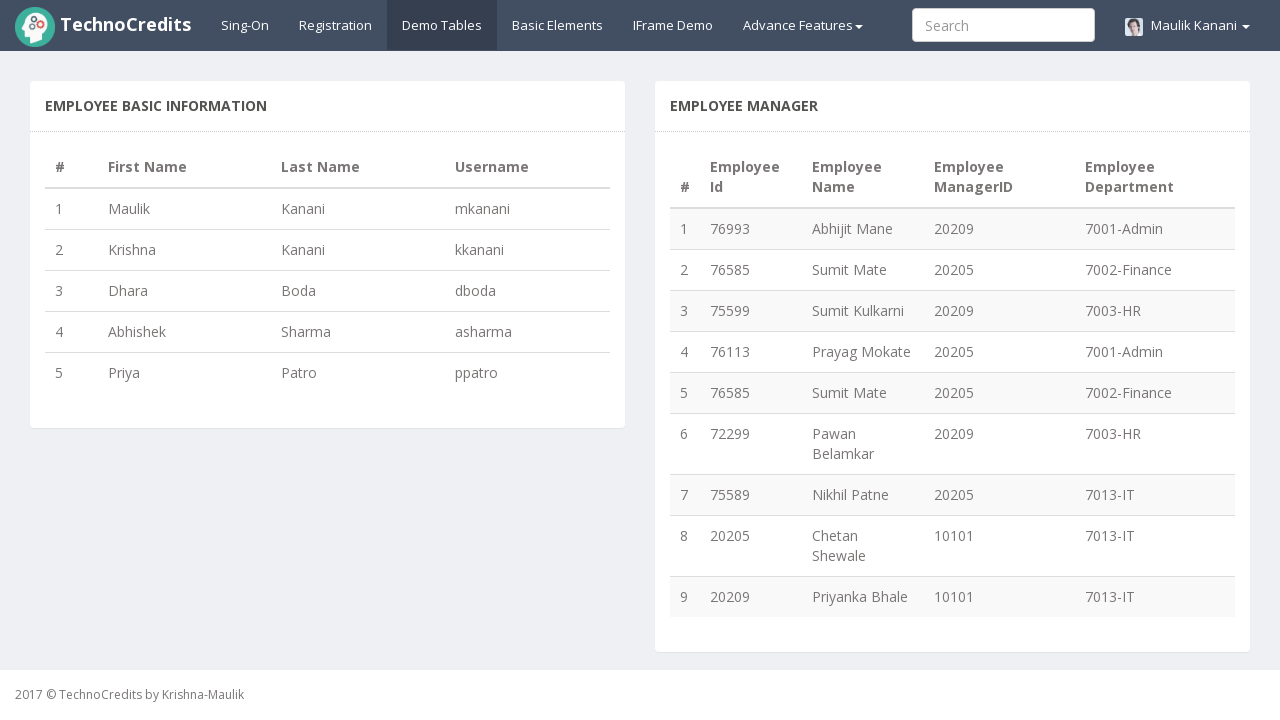

Verified department data in row 7 is present
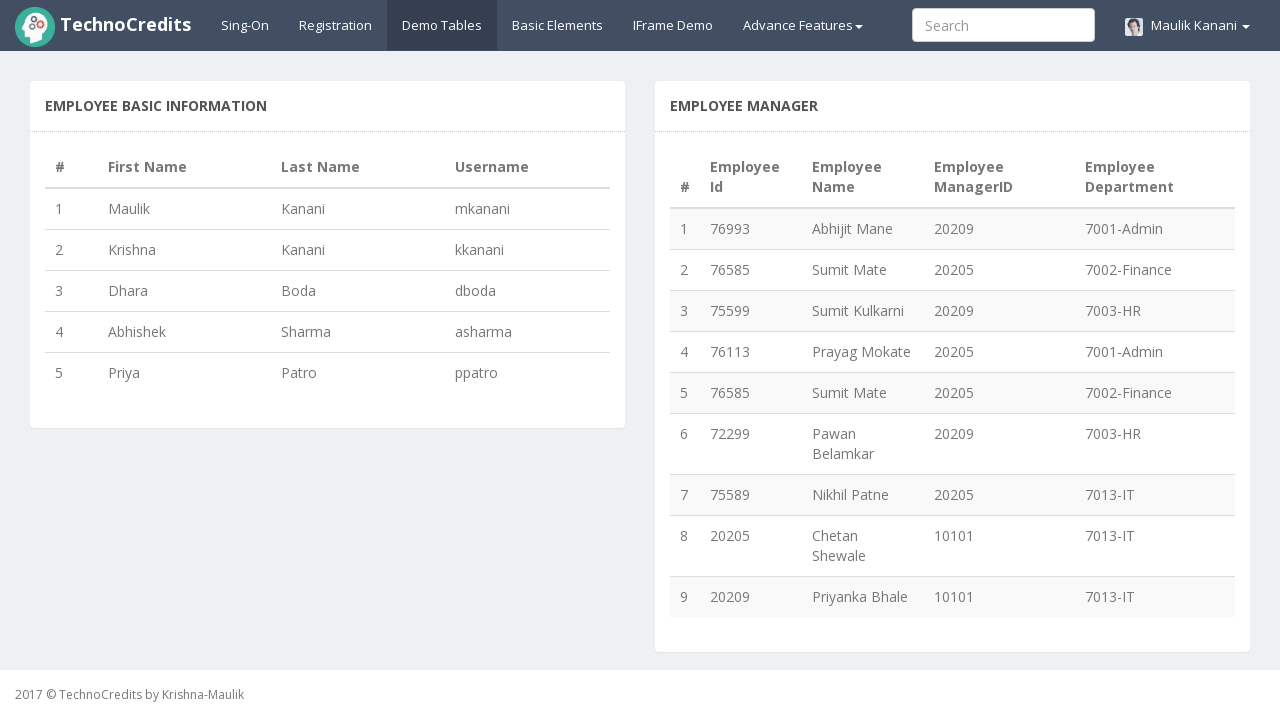

Verified department data in row 8 is present
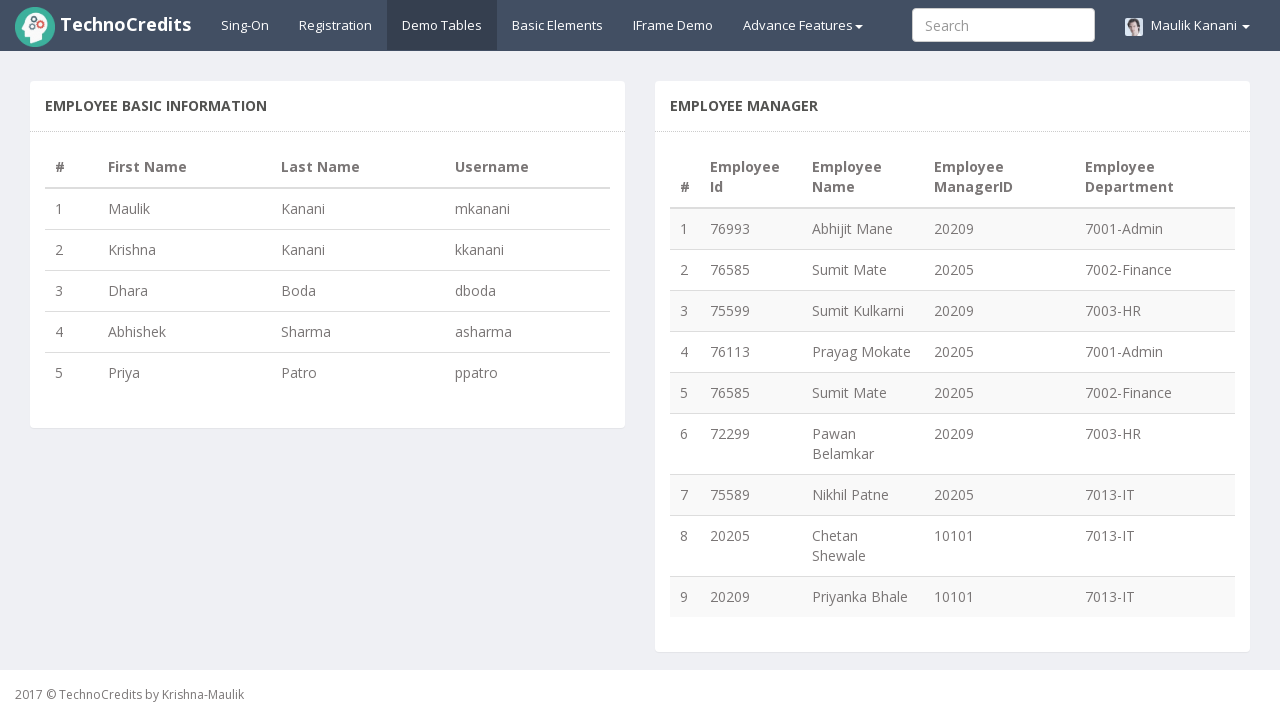

Verified department data in row 9 is present
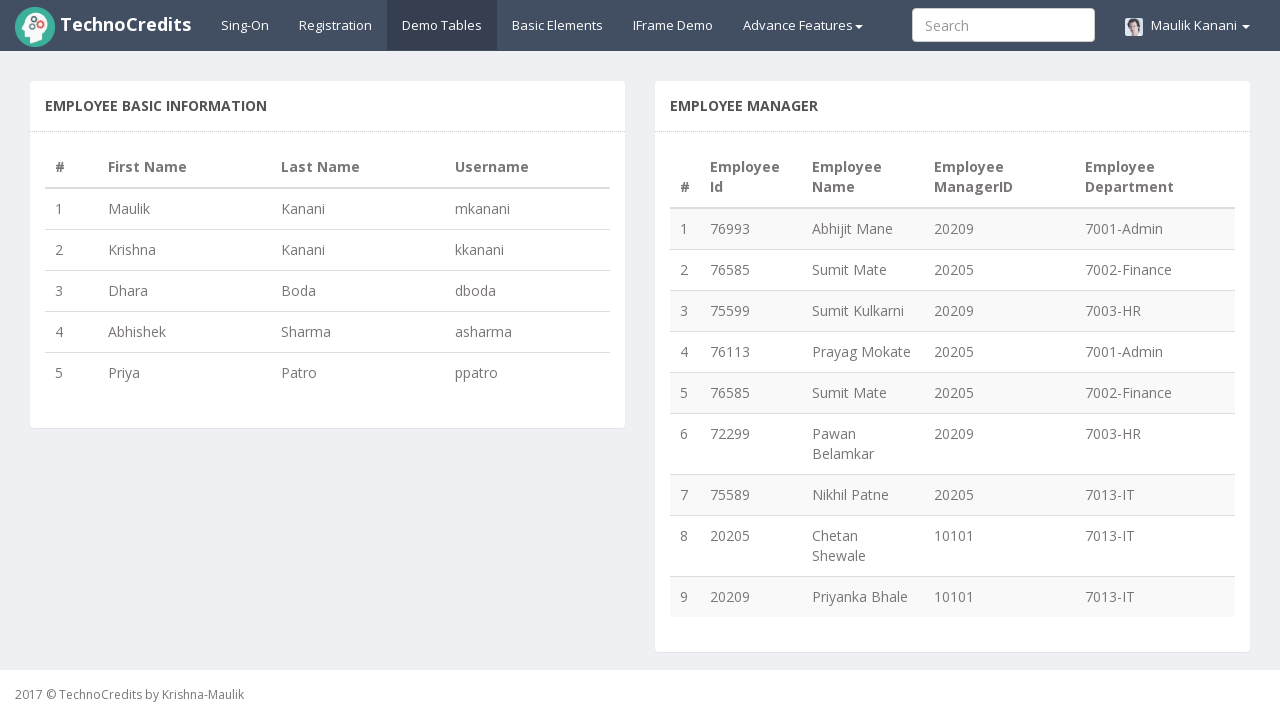

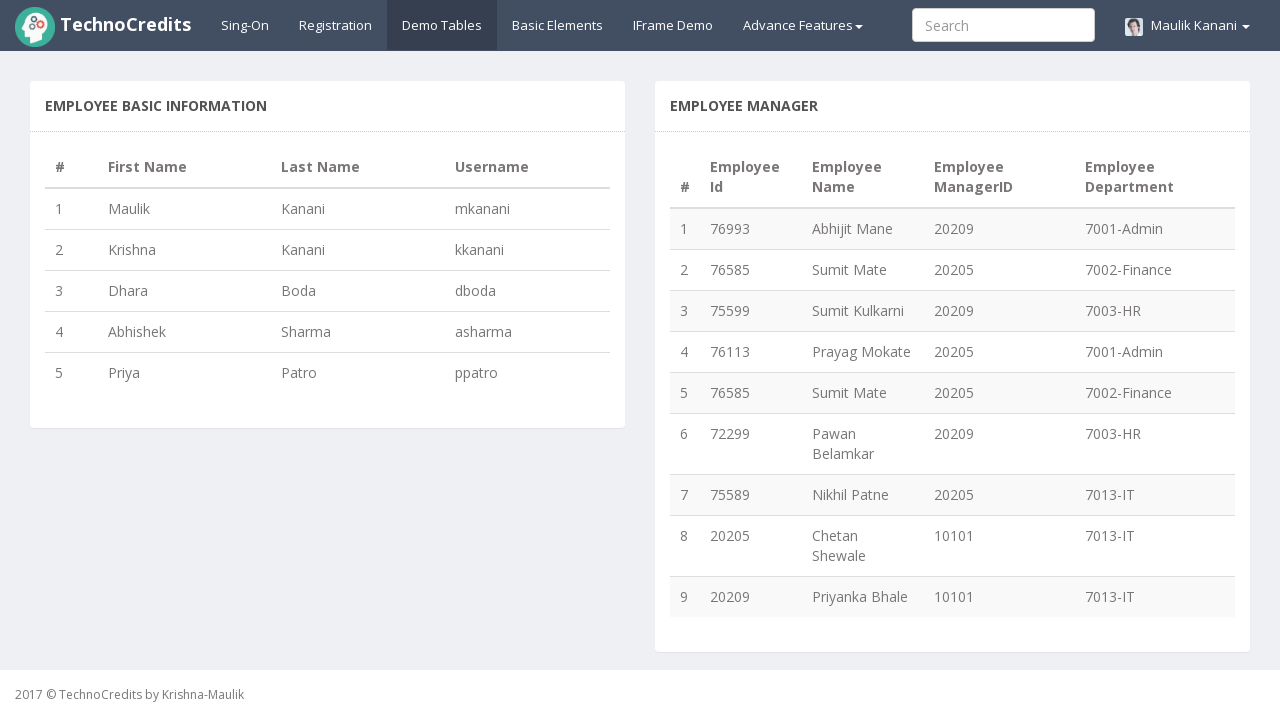